Tests password field validation by attempting to submit the form with only email filled, checking that password validation message appears

Starting URL: https://www.phptravels.net/login

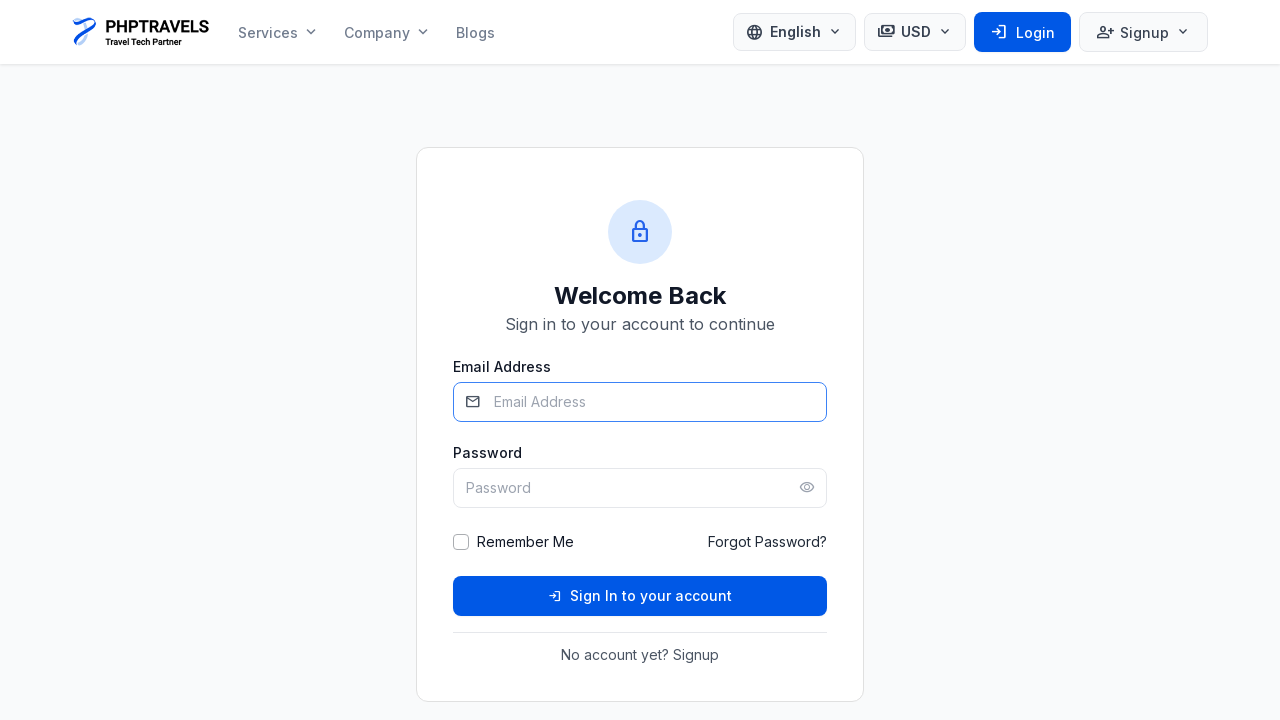

Filled email field with 'test@example.com' on input[name='email']
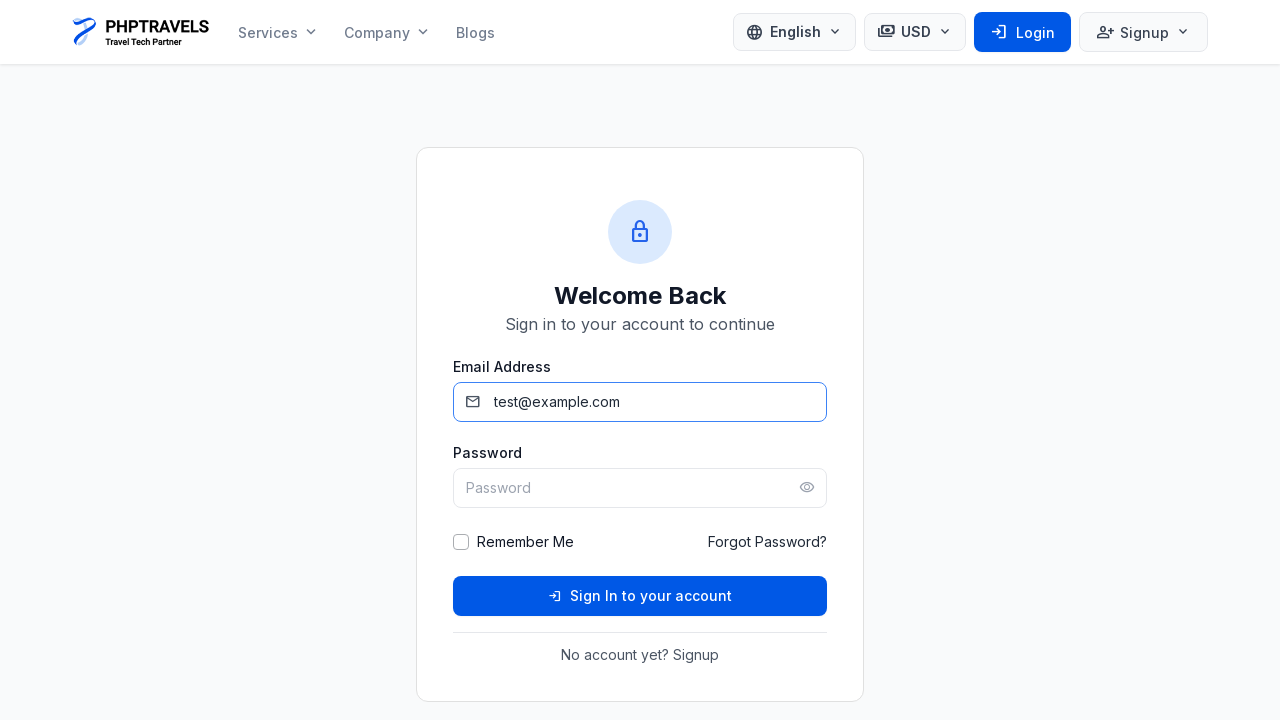

Clicked login button to trigger form submission at (640, 596) on button[type='submit']
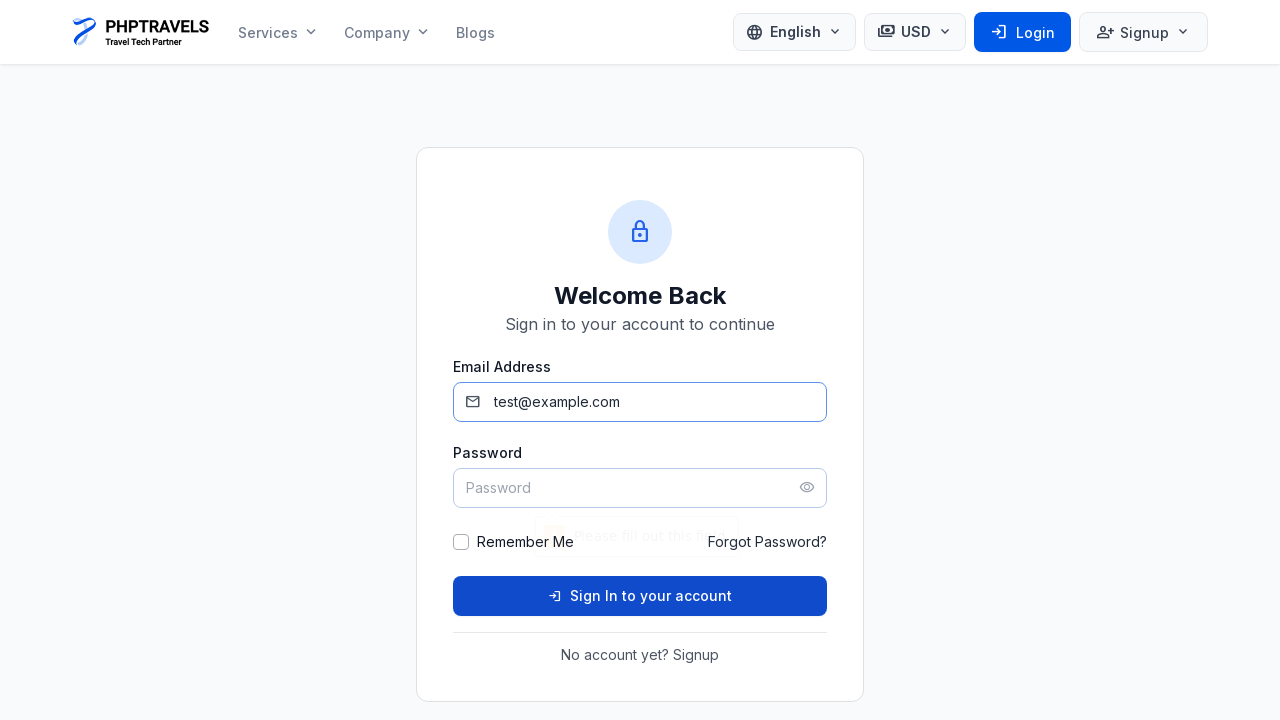

Verified page remains on login URL (password validation prevented navigation)
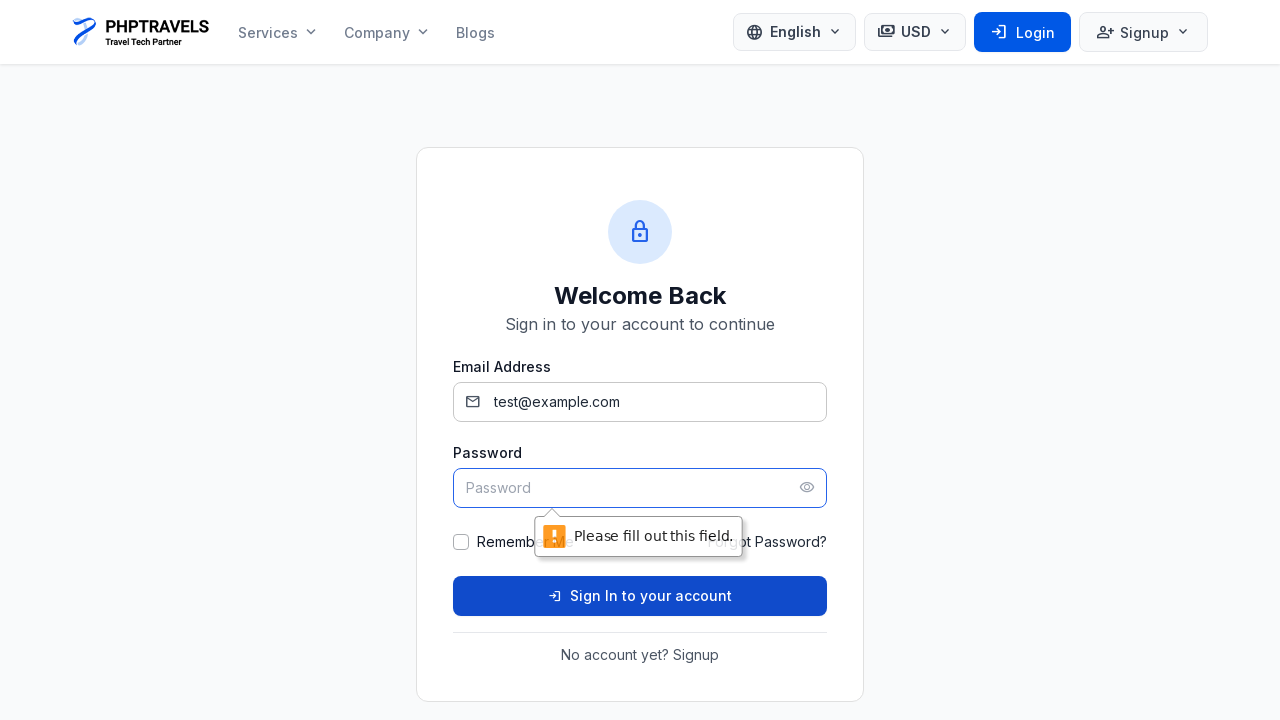

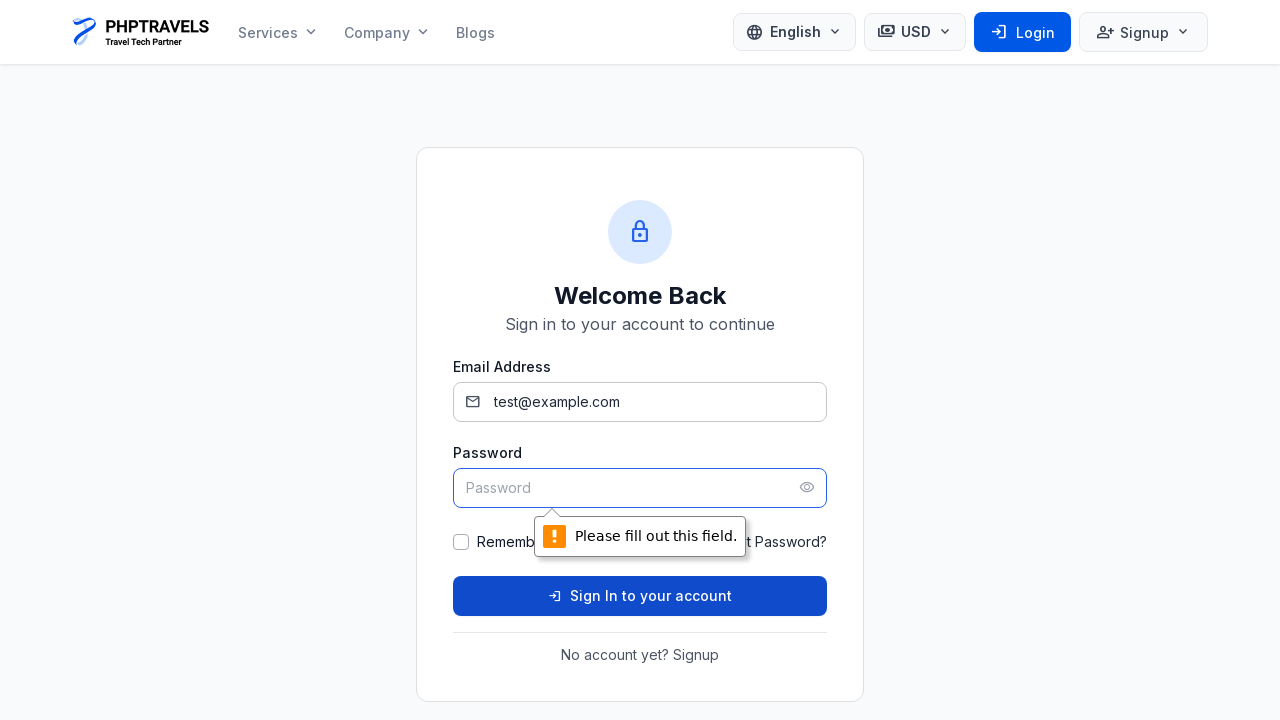